Tests form validation by attempting to submit an empty form and then testing invalid email validation

Starting URL: https://demoqa.com/automation-practice-form

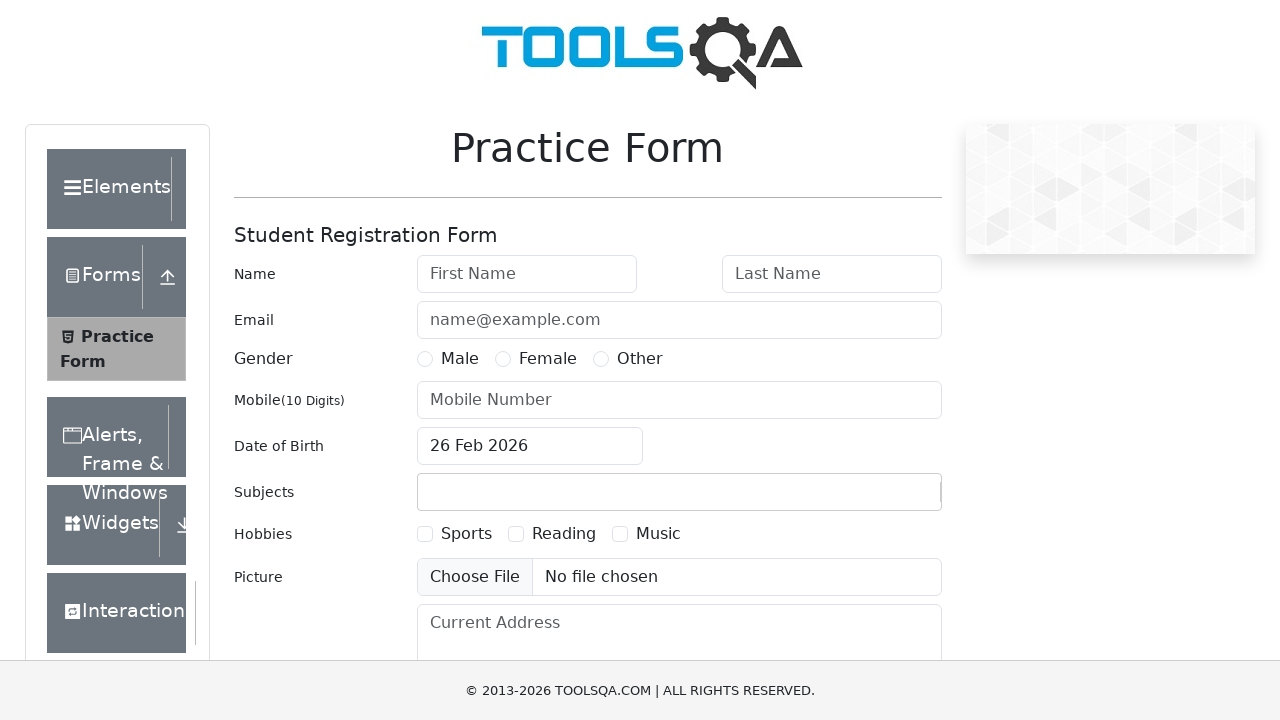

Attempted to submit empty form using JavaScript
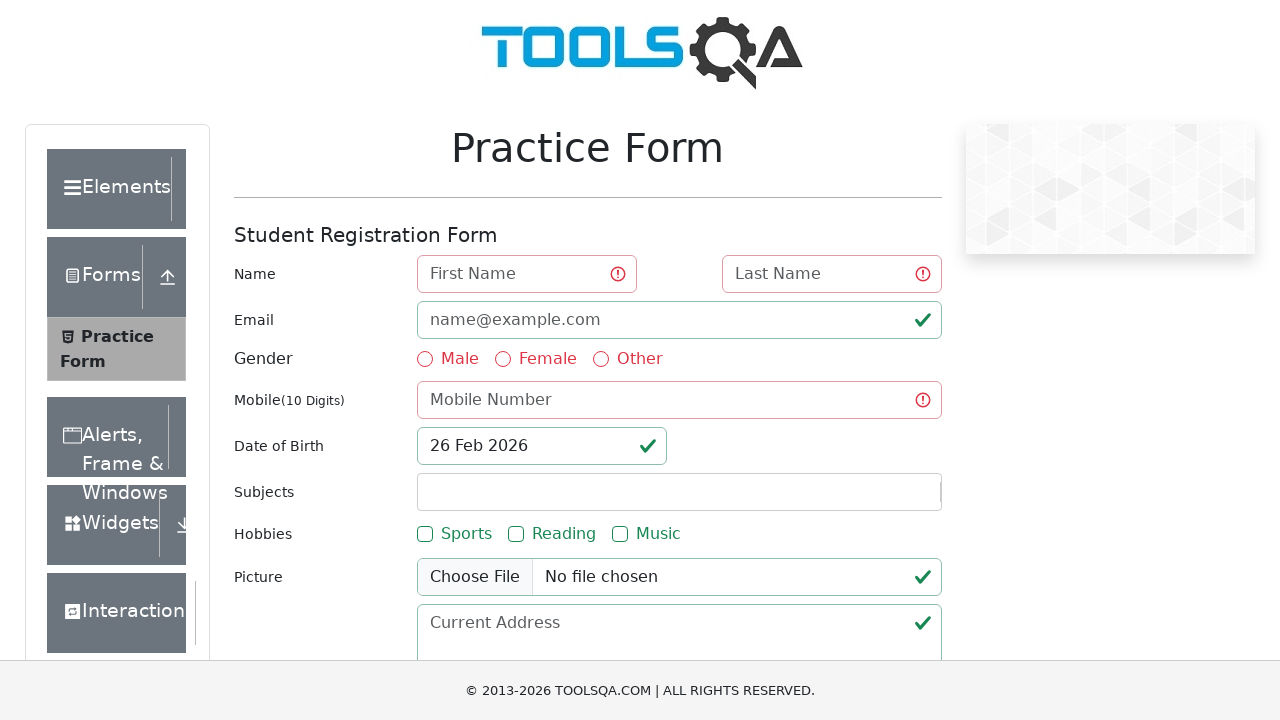

Filled first name field with 'Test' on #firstName
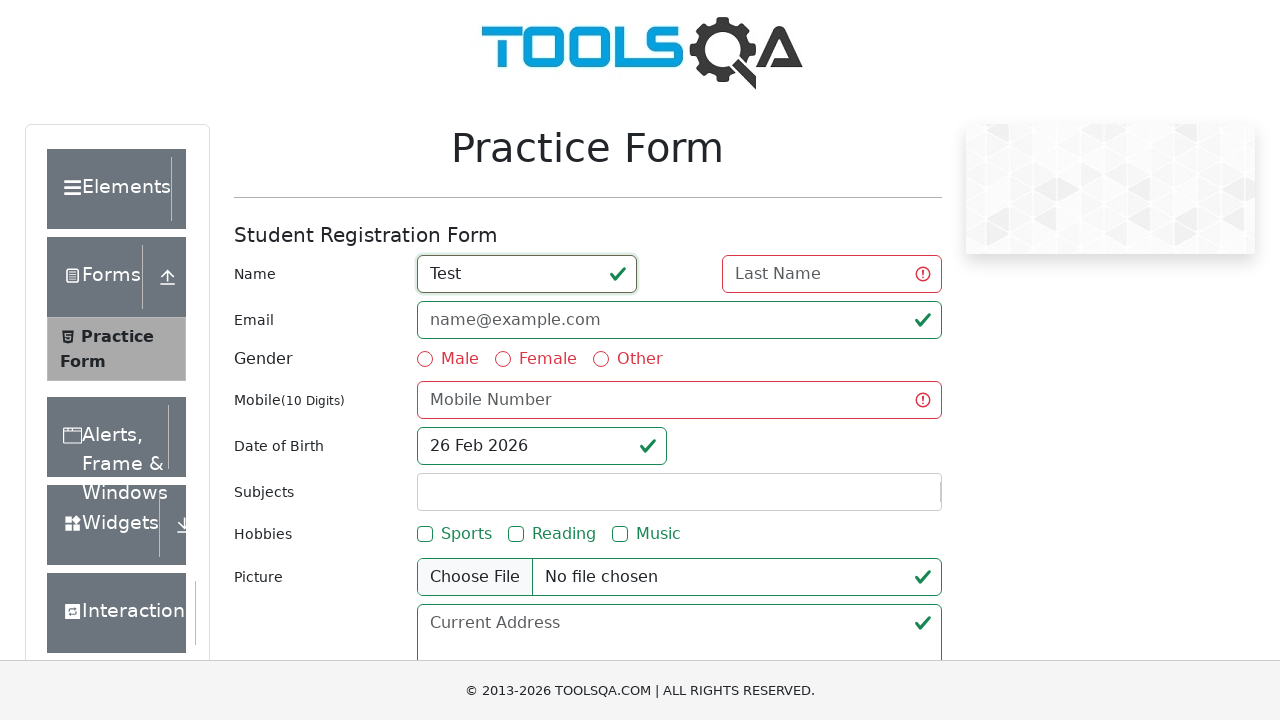

Filled last name field with 'User' on #lastName
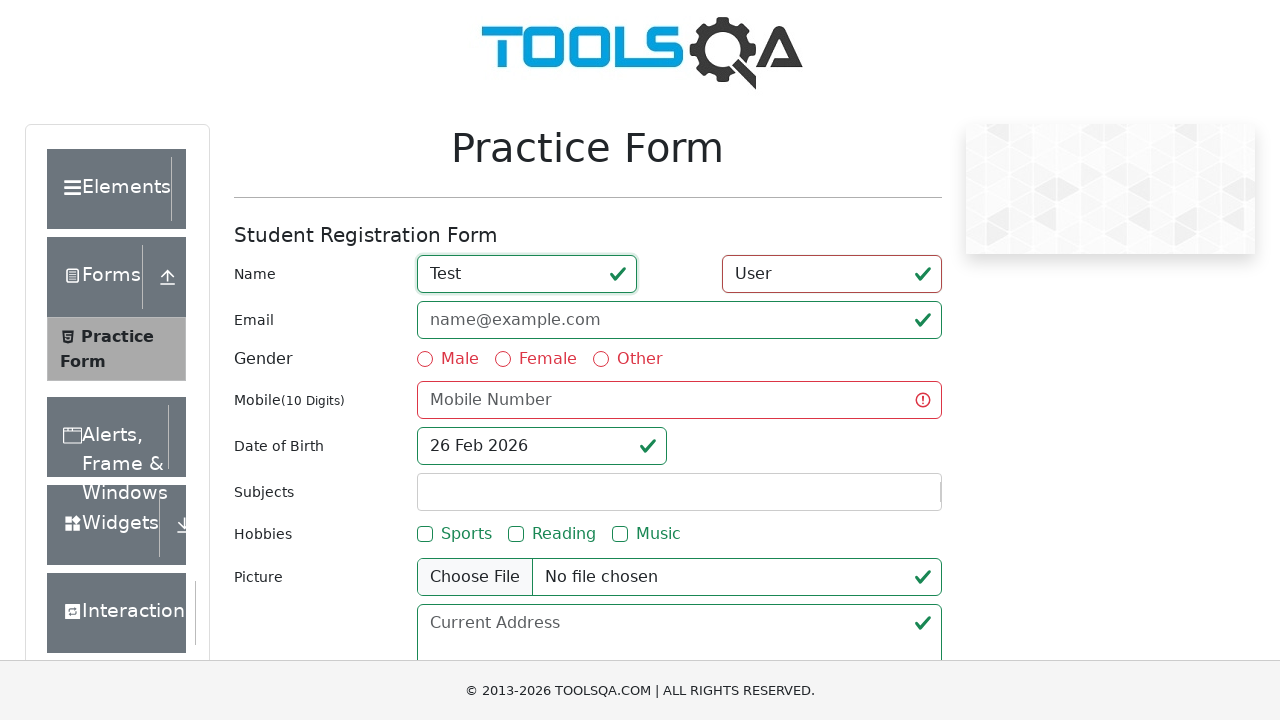

Filled email field with invalid email 'invalid-email' on #userEmail
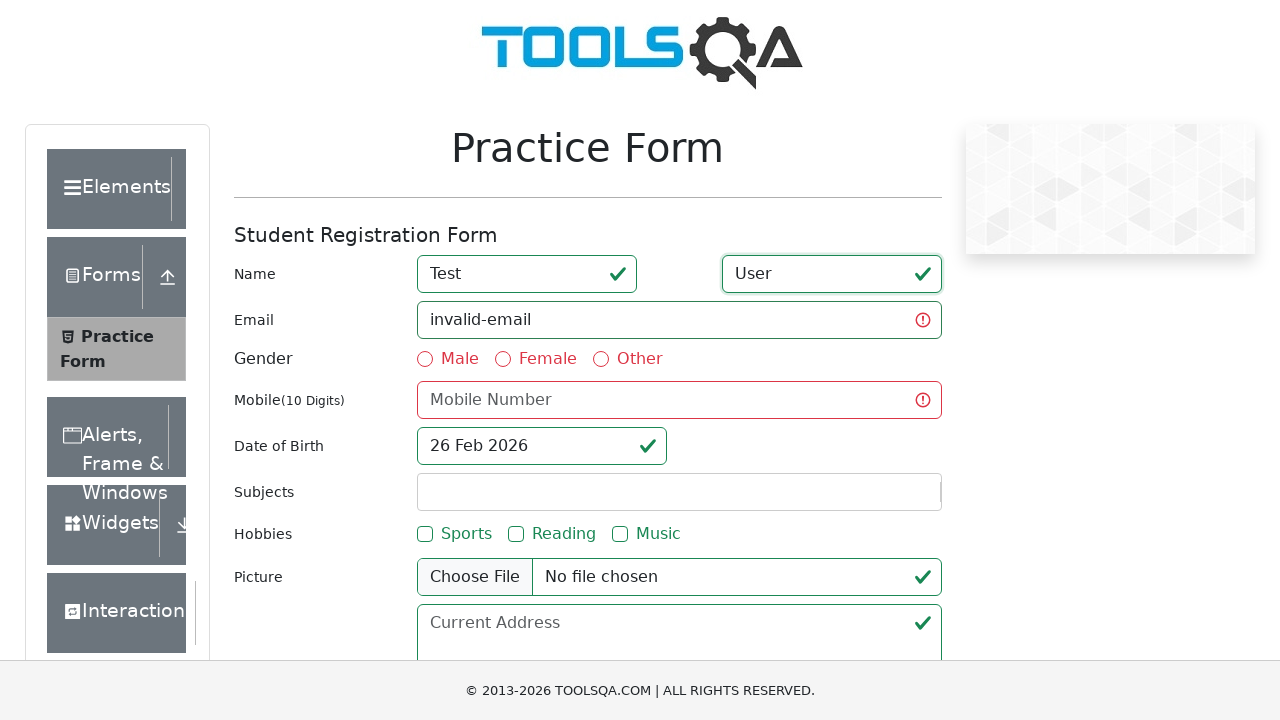

Attempted to submit form with invalid email using JavaScript
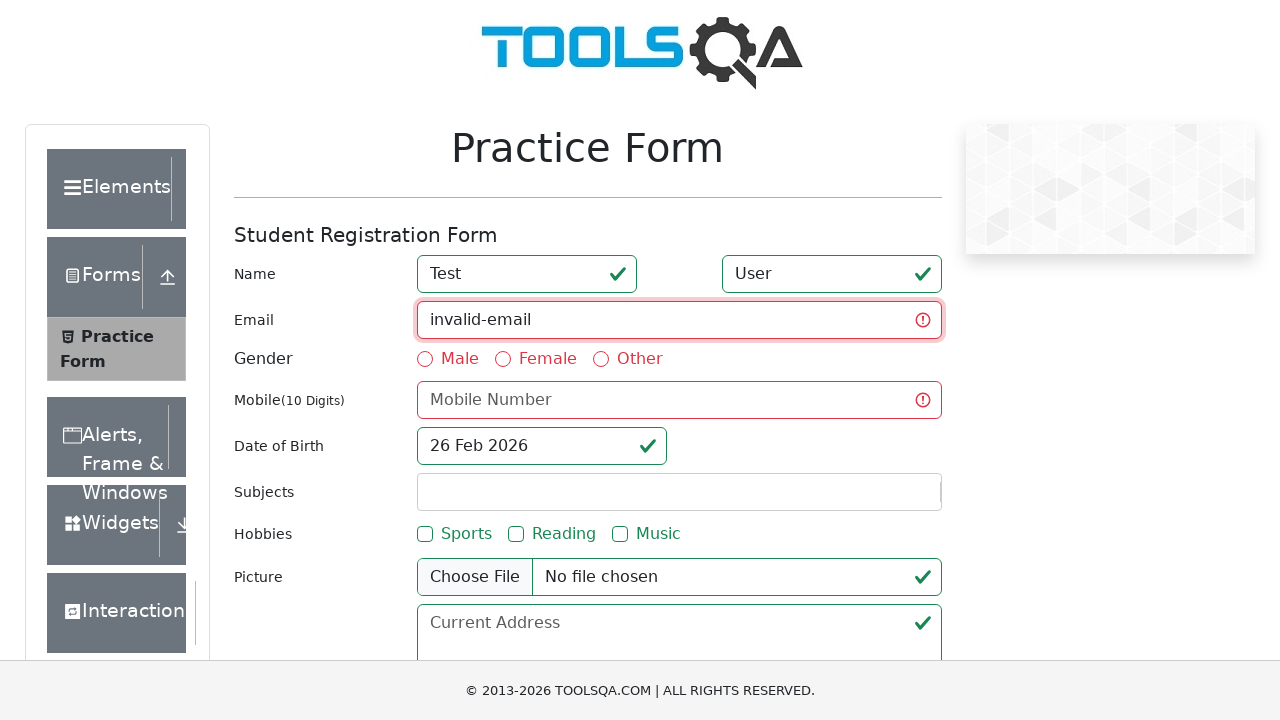

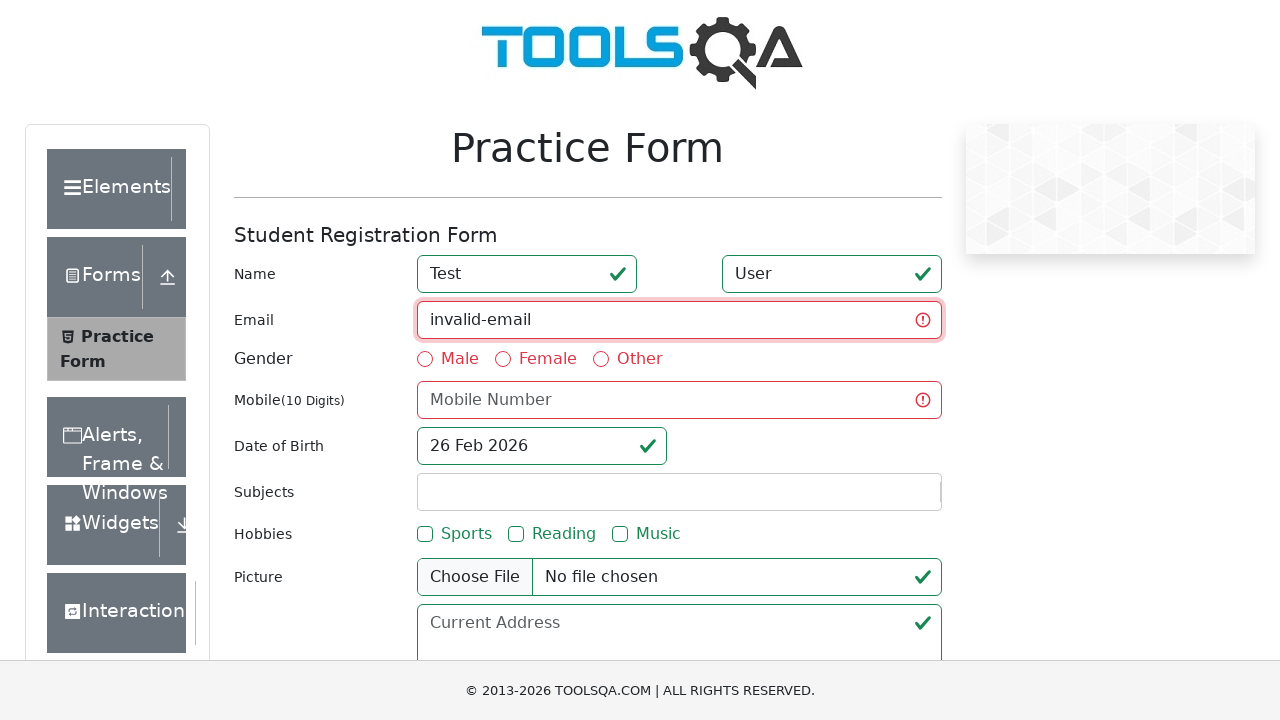